Tests W3Schools search functionality by entering "SQL" in the search box and submitting the search

Starting URL: https://www.w3schools.com/

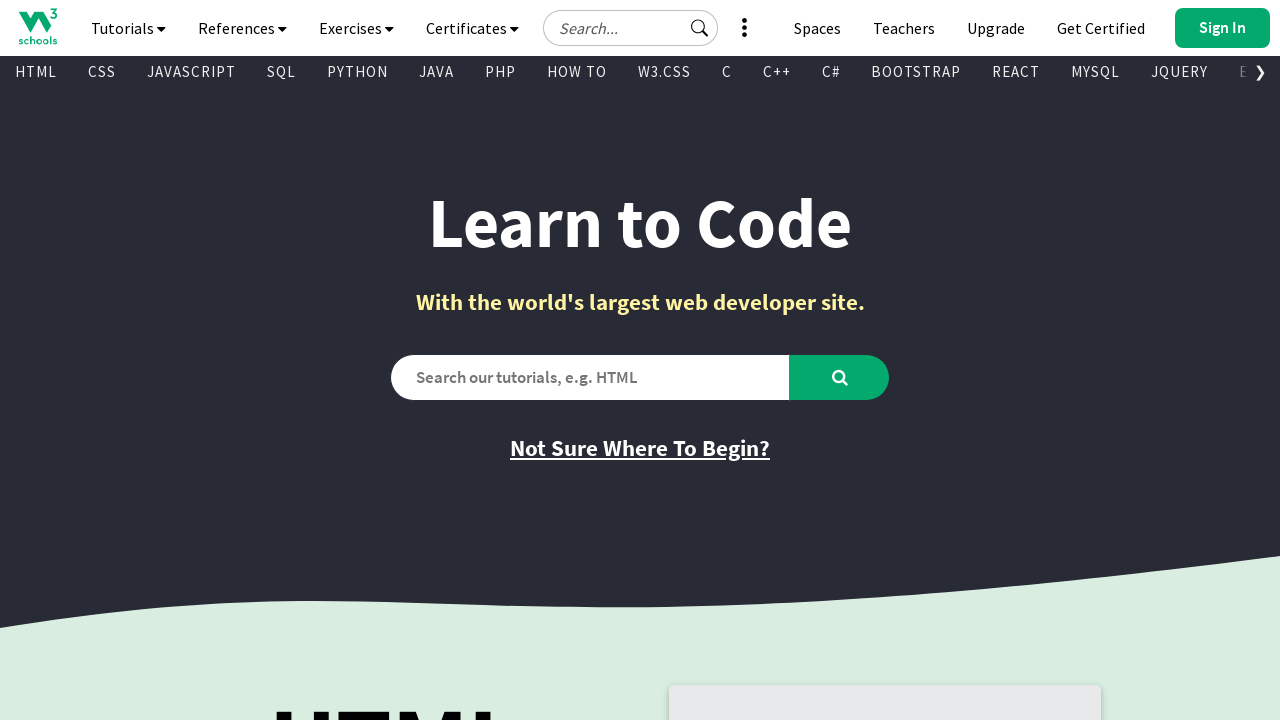

Filled search box with 'SQL' on #search2
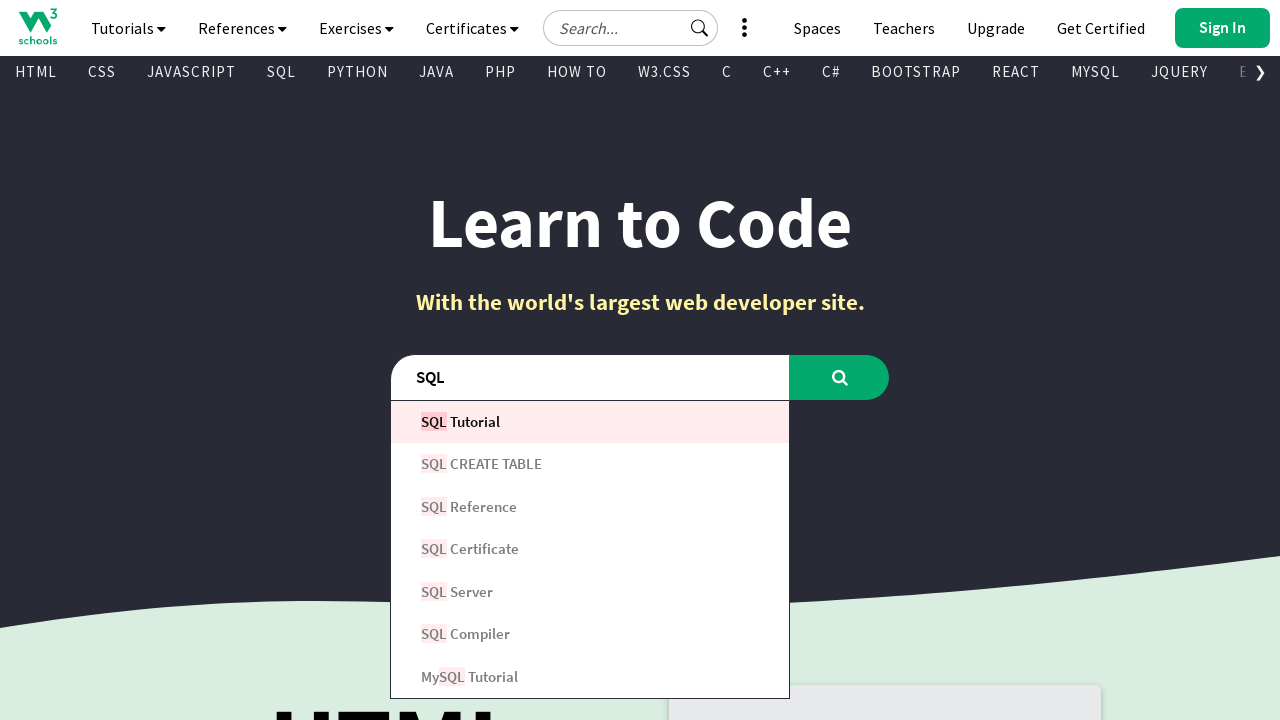

Pressed Enter to submit search on #search2
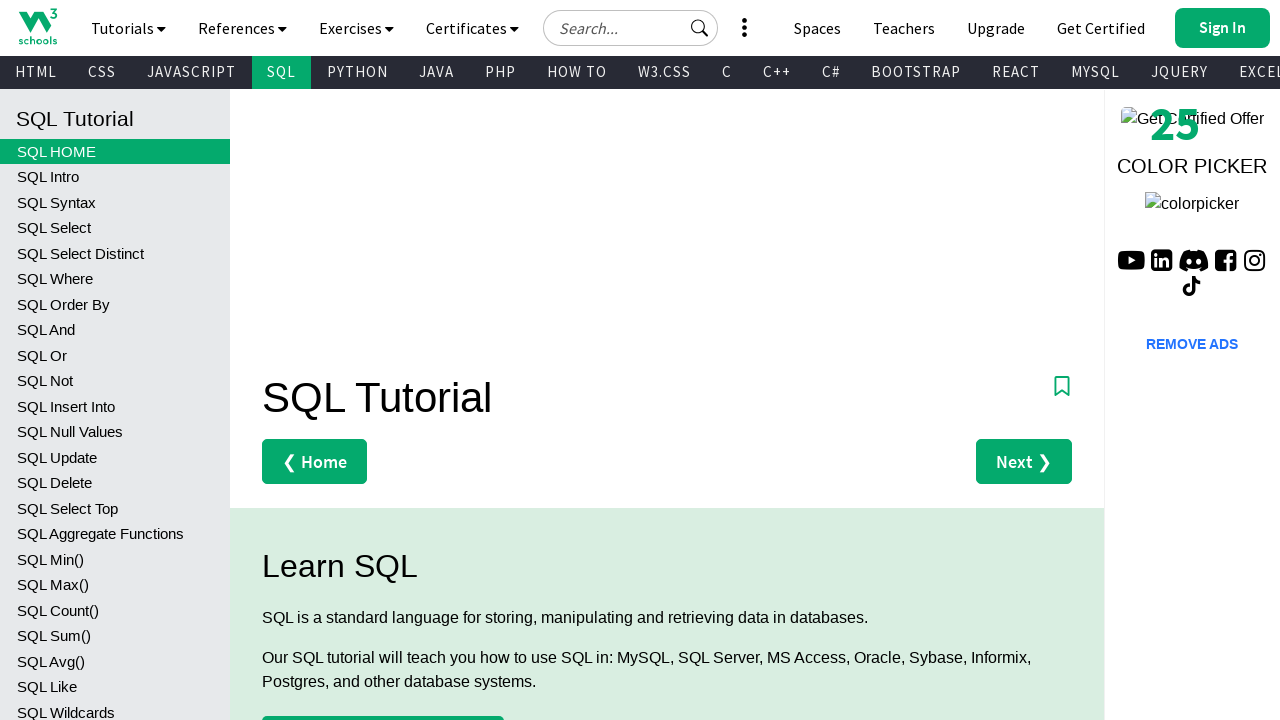

Search results page loaded
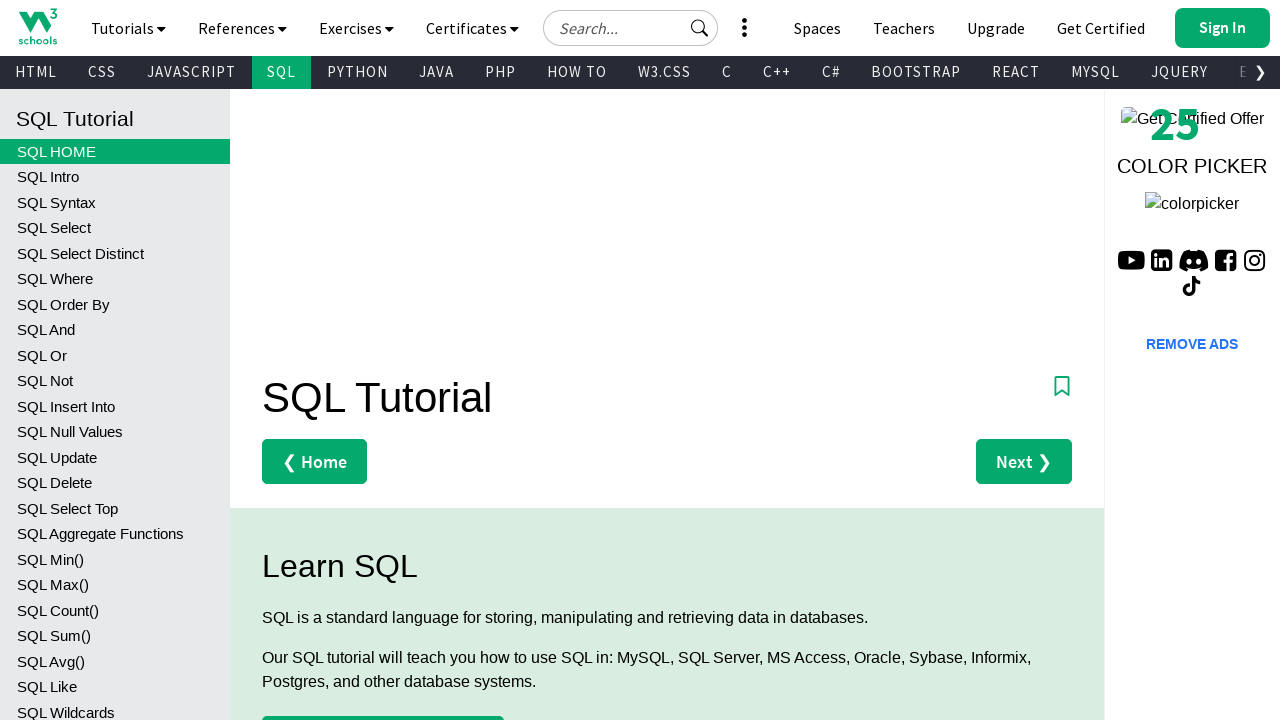

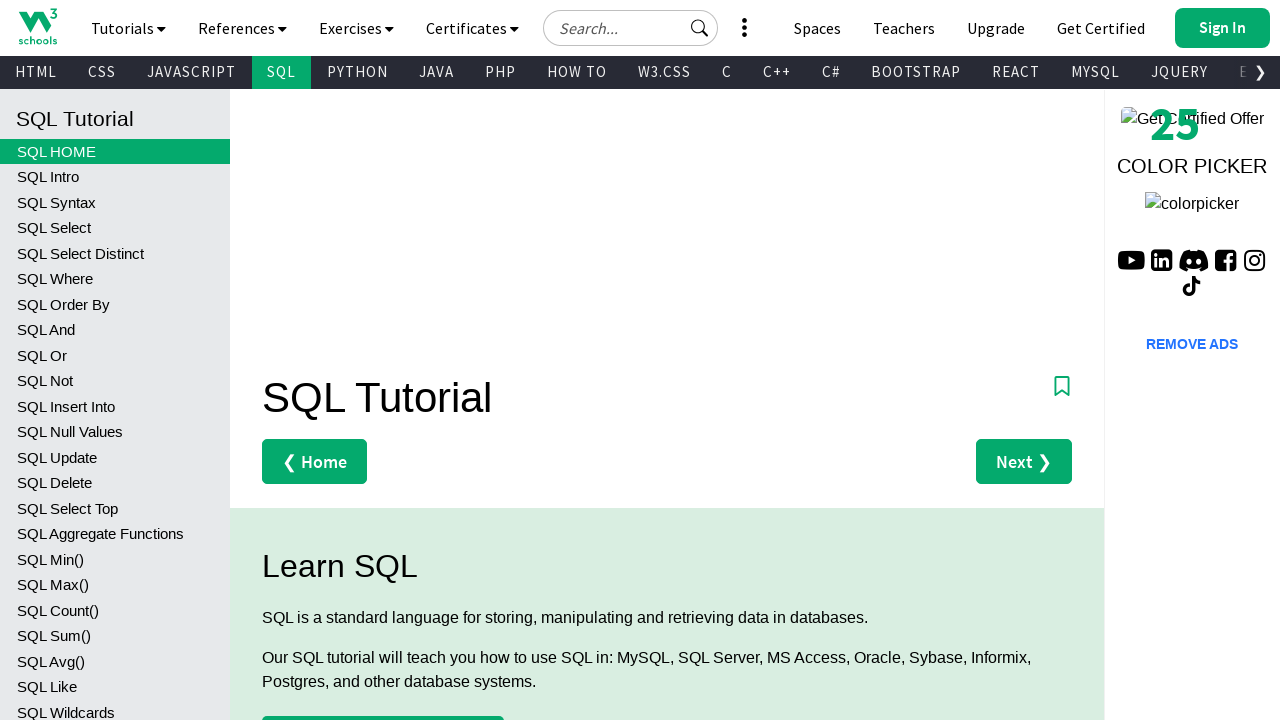